Tests date picker interaction by navigating through year, month and day selection to set a specific date

Starting URL: https://rahulshettyacademy.com/seleniumPractise/#/offers

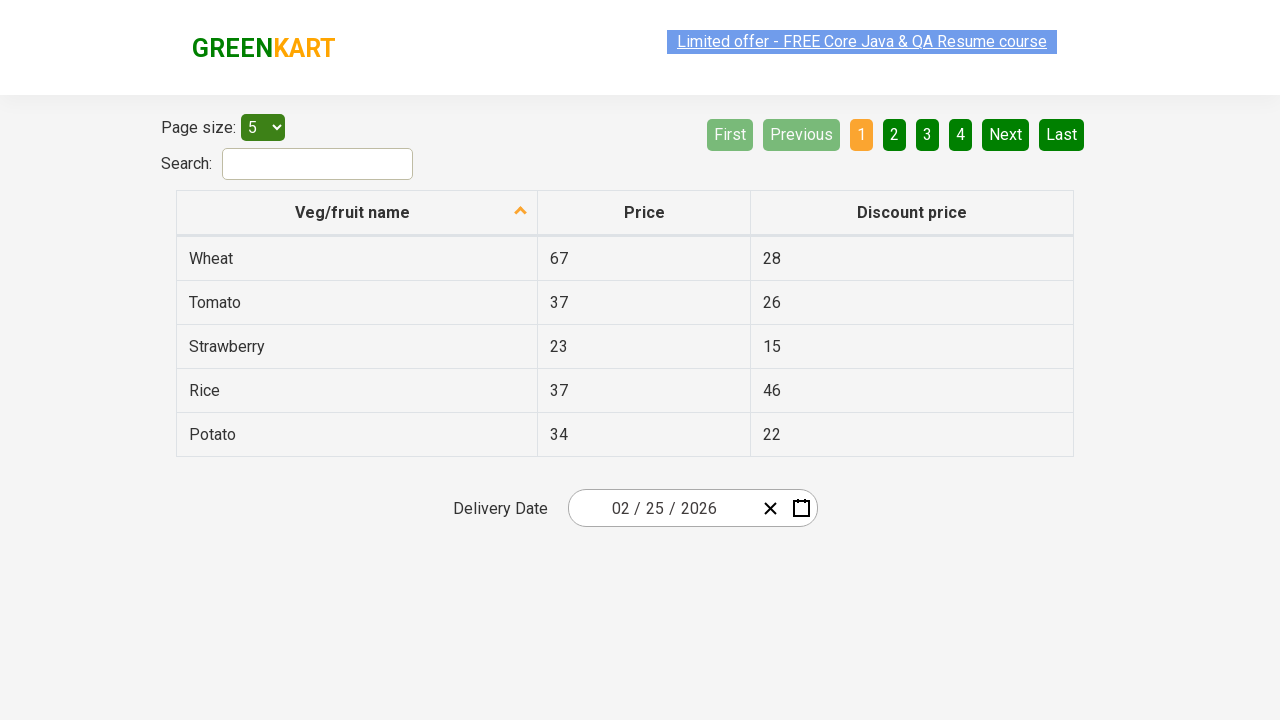

Clicked date picker input group to open calendar at (662, 508) on .react-date-picker__inputGroup
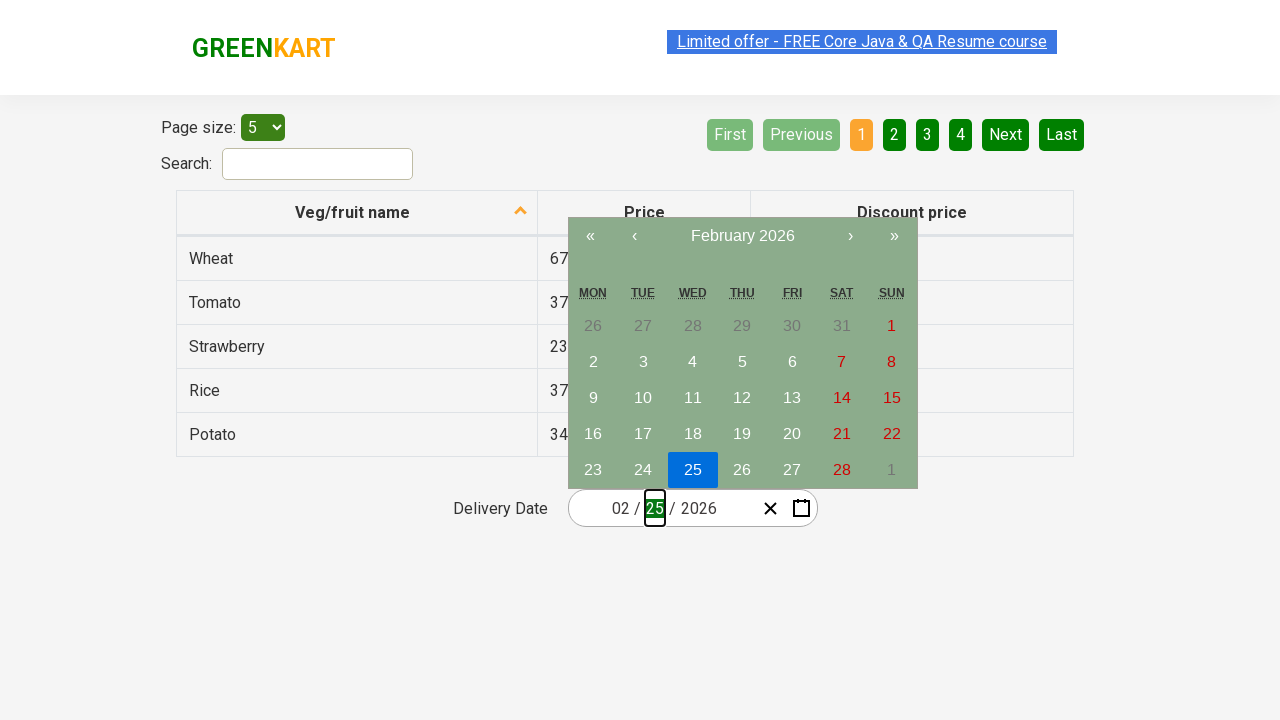

Clicked navigation label to navigate to year view at (742, 236) on .react-calendar__navigation__label
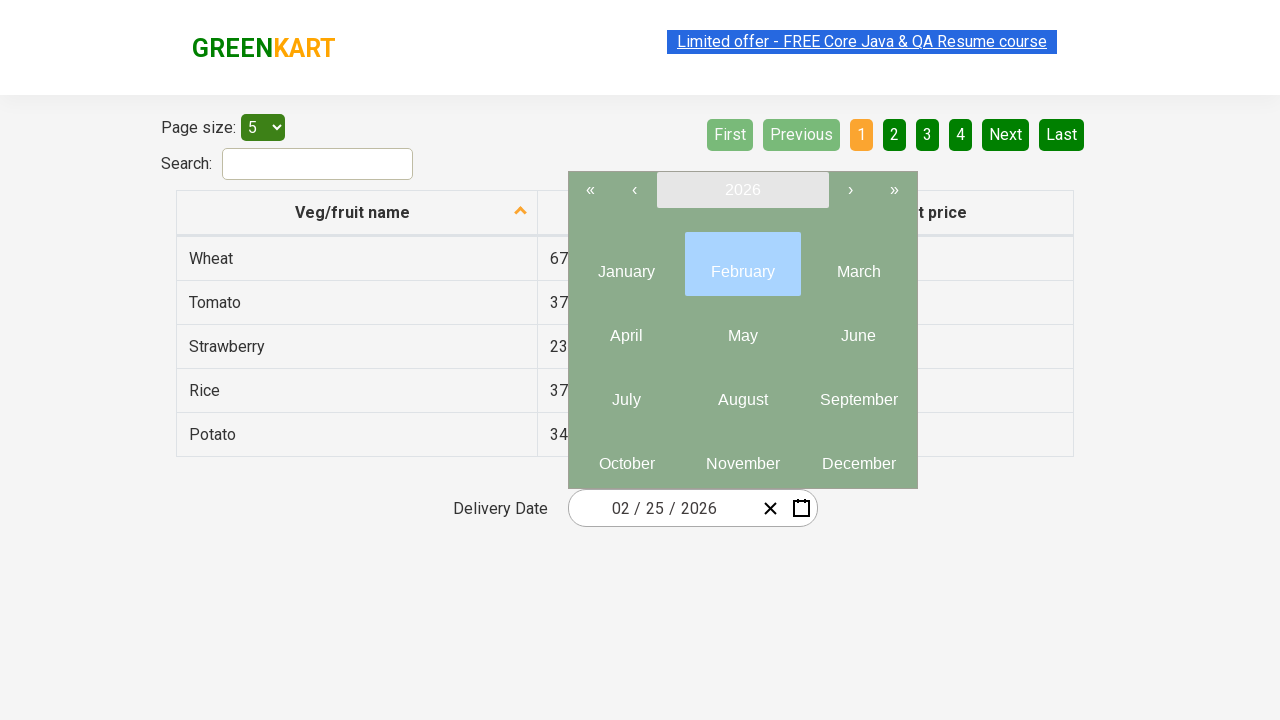

Clicked navigation label again to navigate to decade view at (742, 190) on .react-calendar__navigation__label
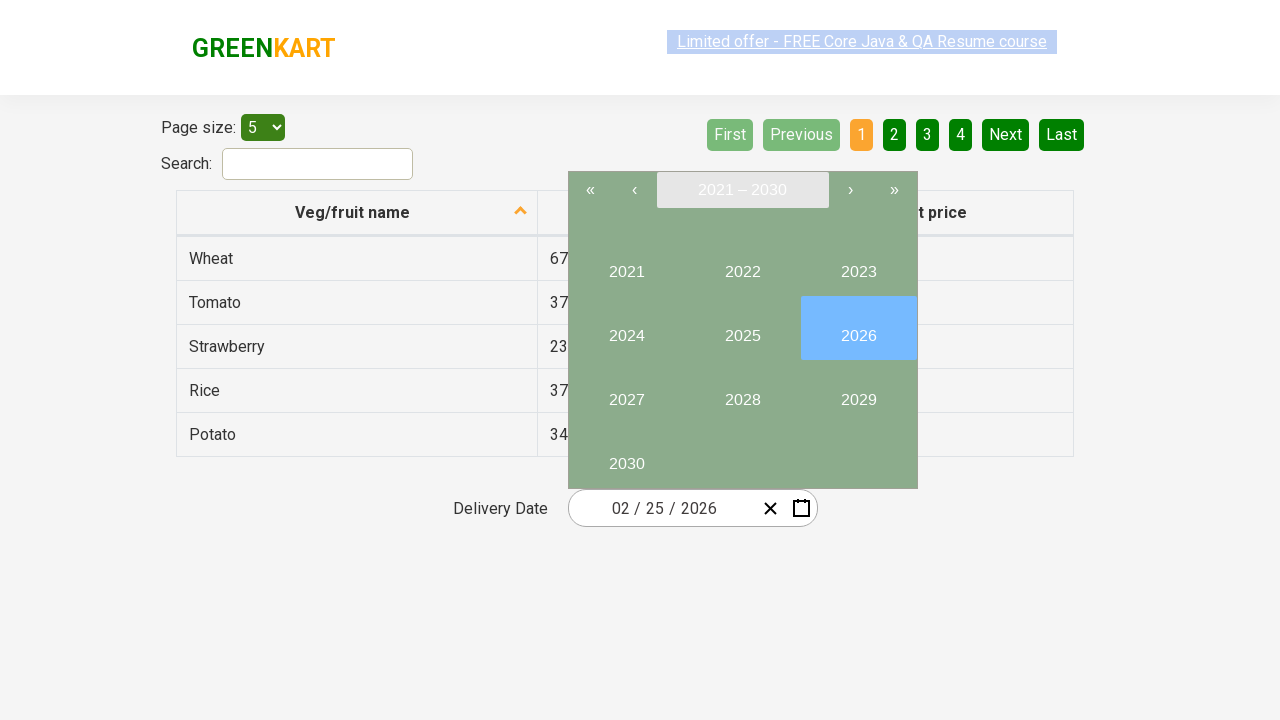

Retrieved all year elements from decade view
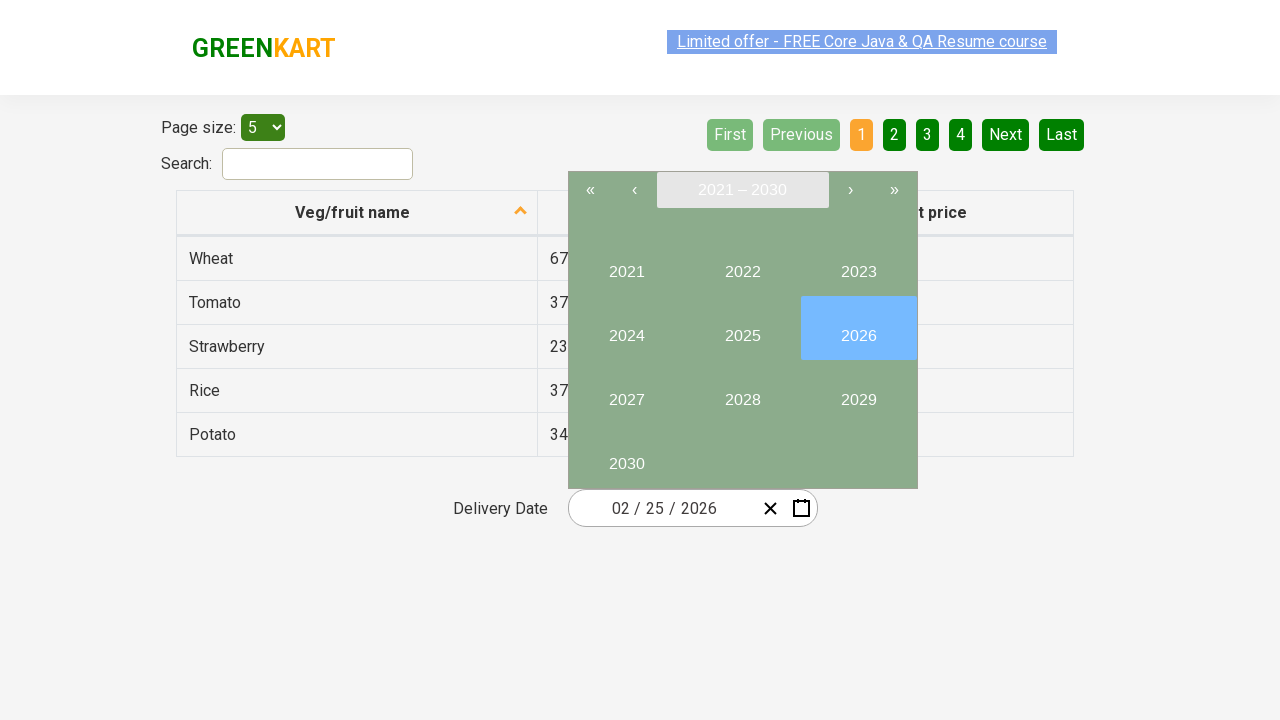

Selected year 2028 from decade view at (742, 392) on internal:text="2028"i
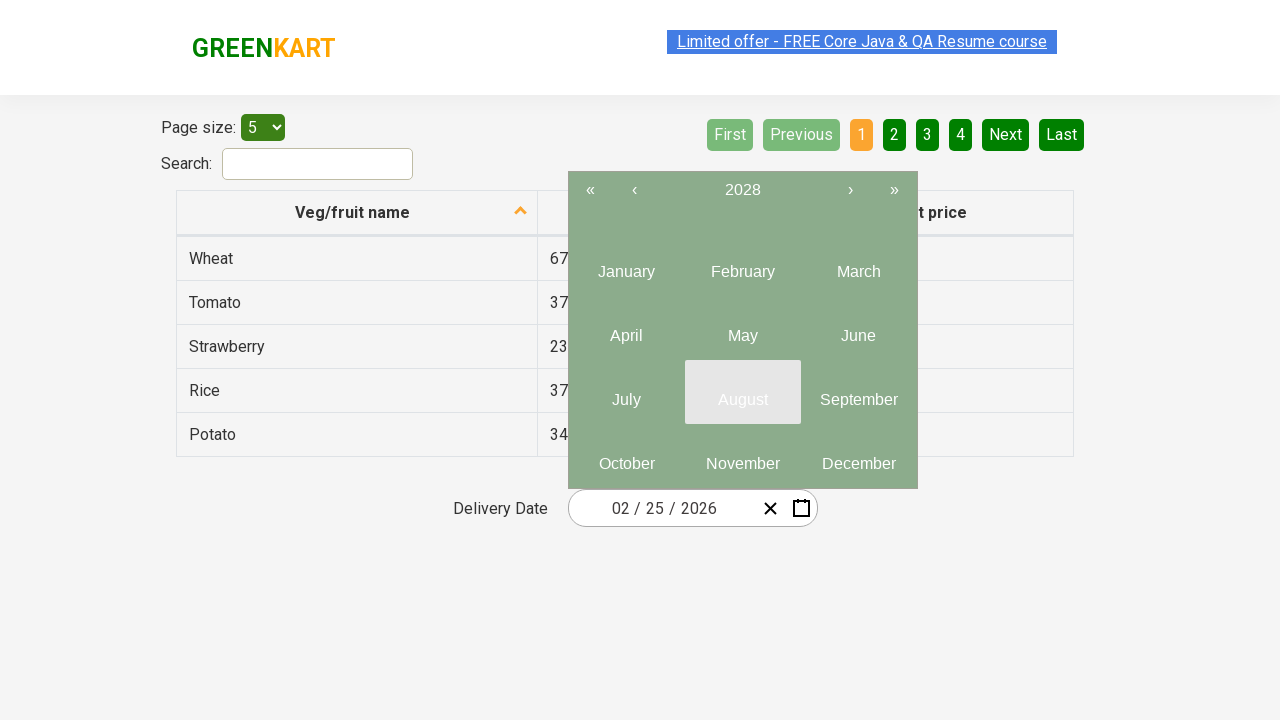

Selected month 11 (November) from year view at (742, 456) on .react-calendar__year-view__months__month >> nth=10
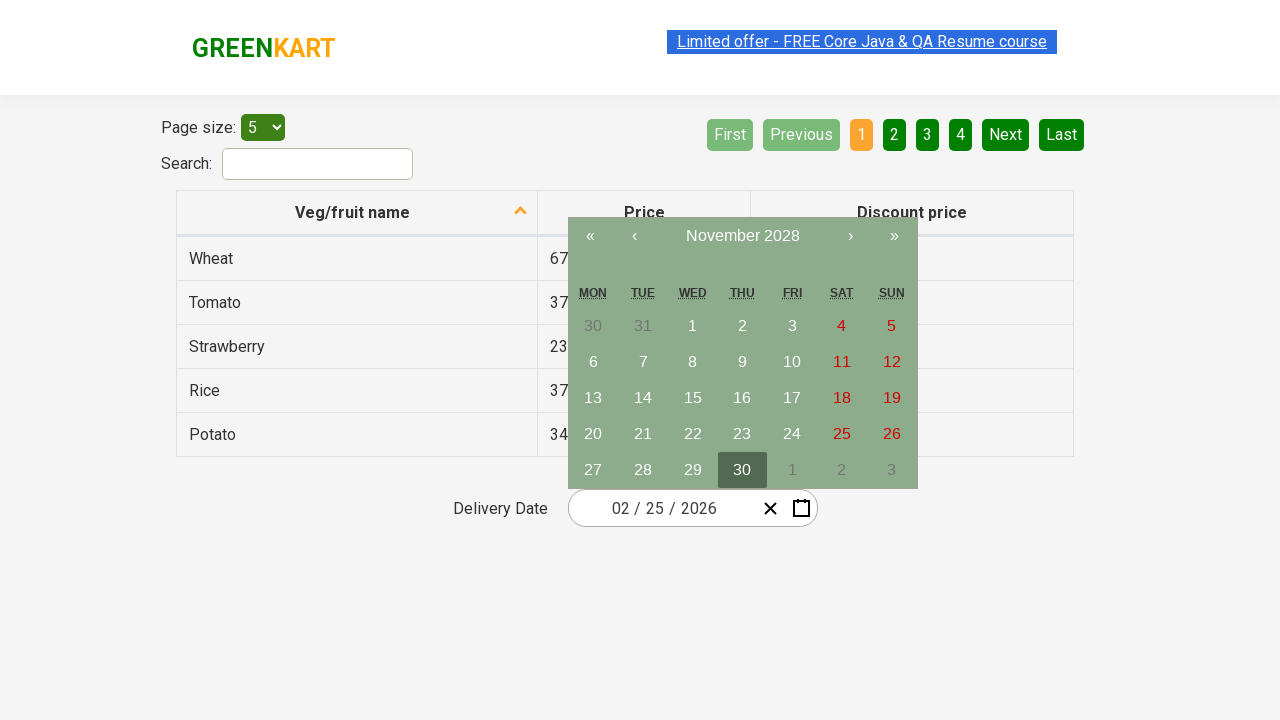

Selected day 15 from month view to set complete date 11/15/2028 at (693, 398) on .react-calendar__month-view__days__day >> internal:has-text="15"i
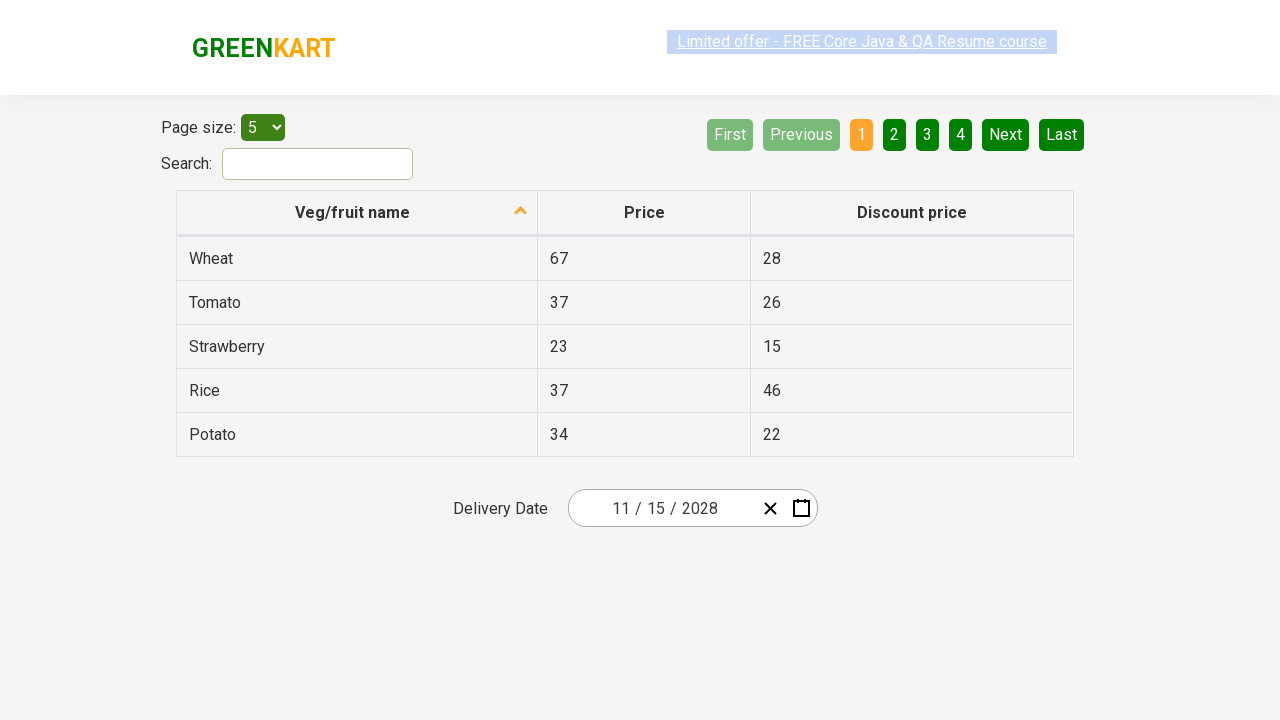

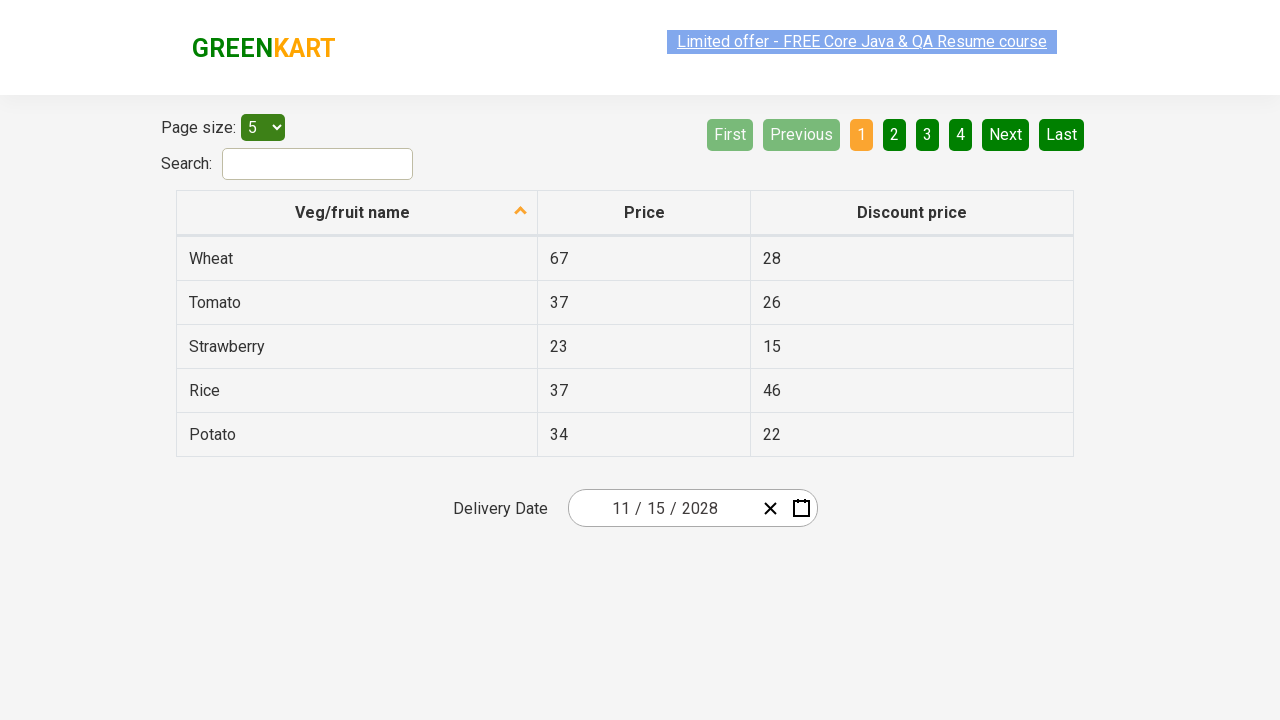